Tests JavaScript alert functionality by clicking the alert button, verifying the alert text, and accepting the alert to close it

Starting URL: https://the-internet.herokuapp.com/javascript_alerts

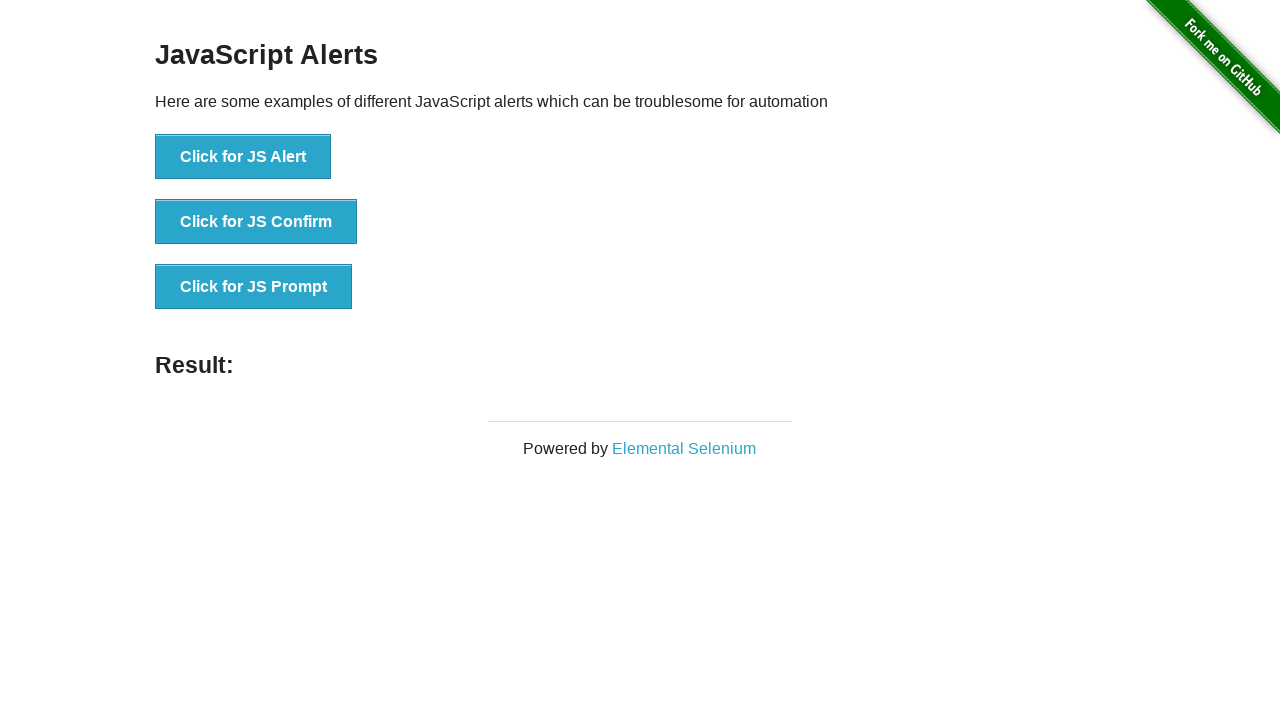

Verified alert text is 'I am a JS Alert' and accepted the alert
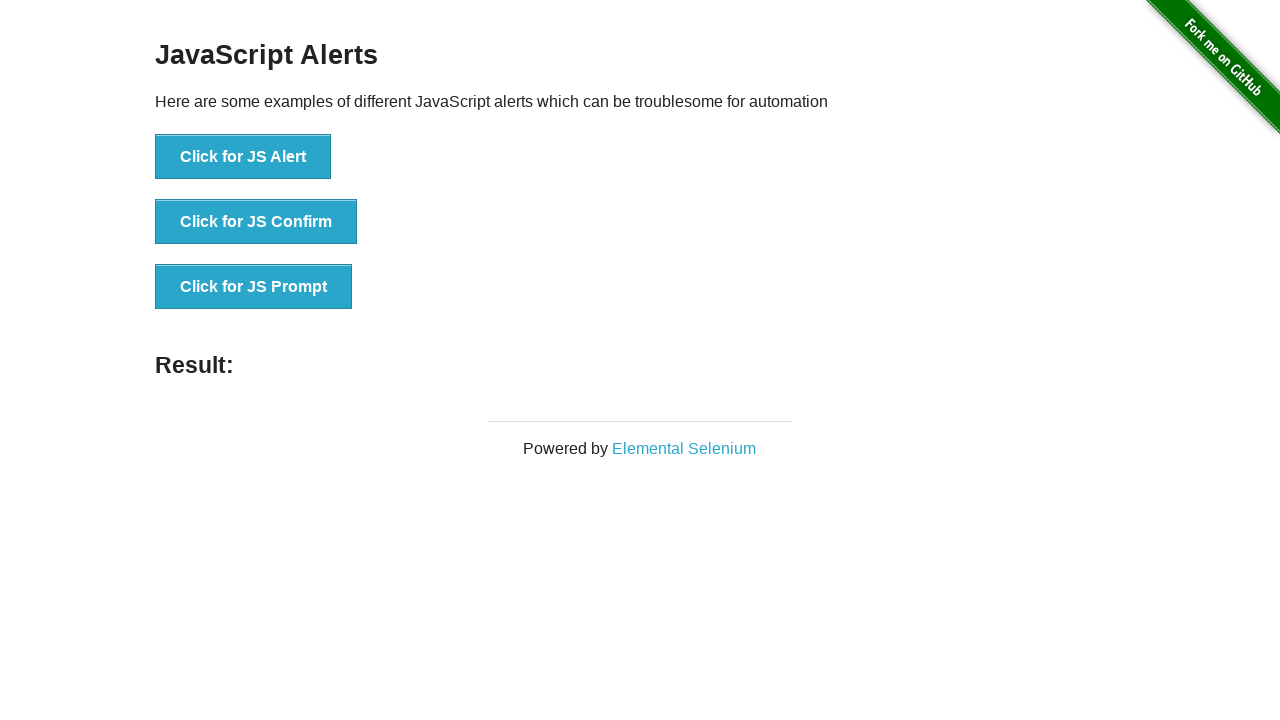

Clicked the 'Click for JS Alert' button to trigger JavaScript alert at (243, 157) on xpath=//button[text()='Click for JS Alert']
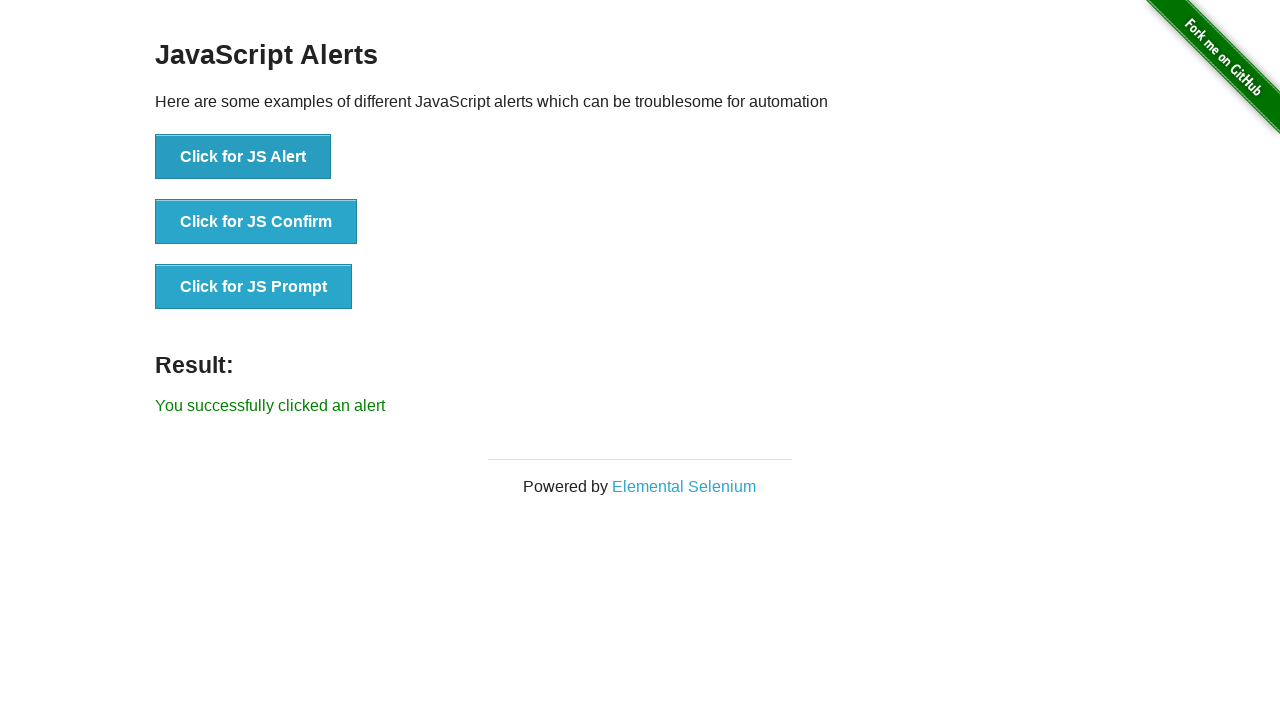

Confirmed alert was handled - success message displayed
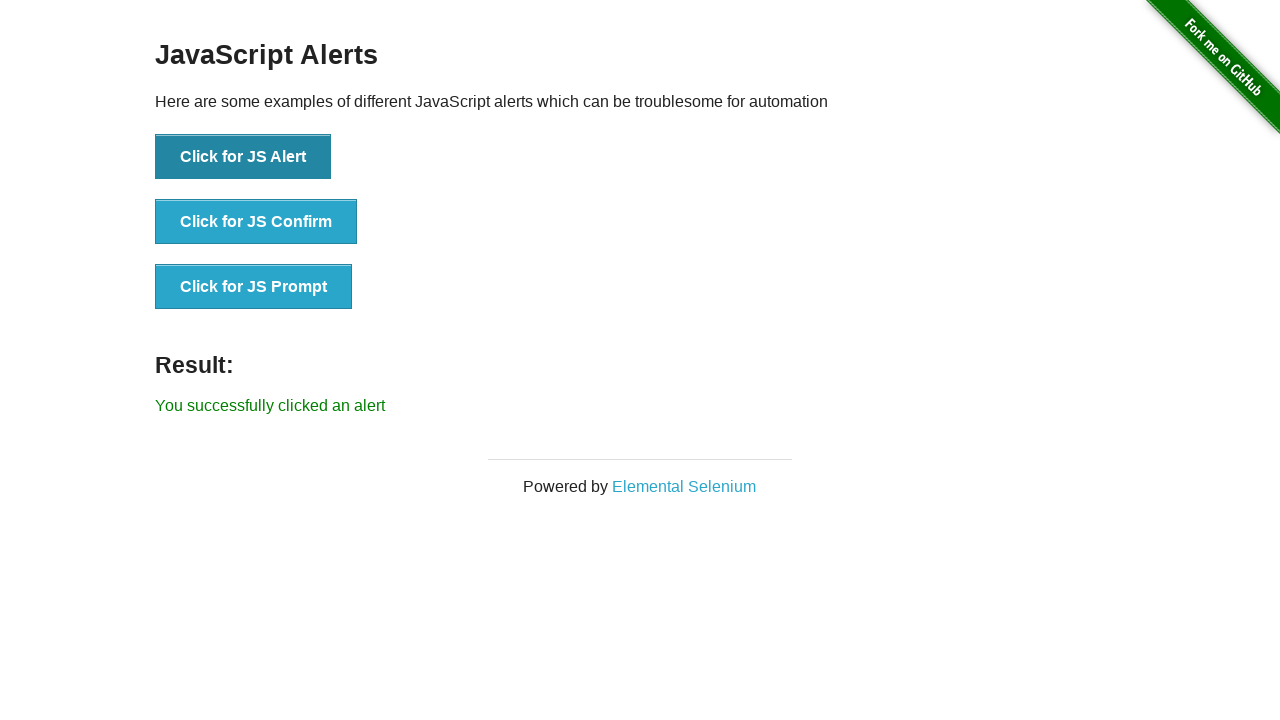

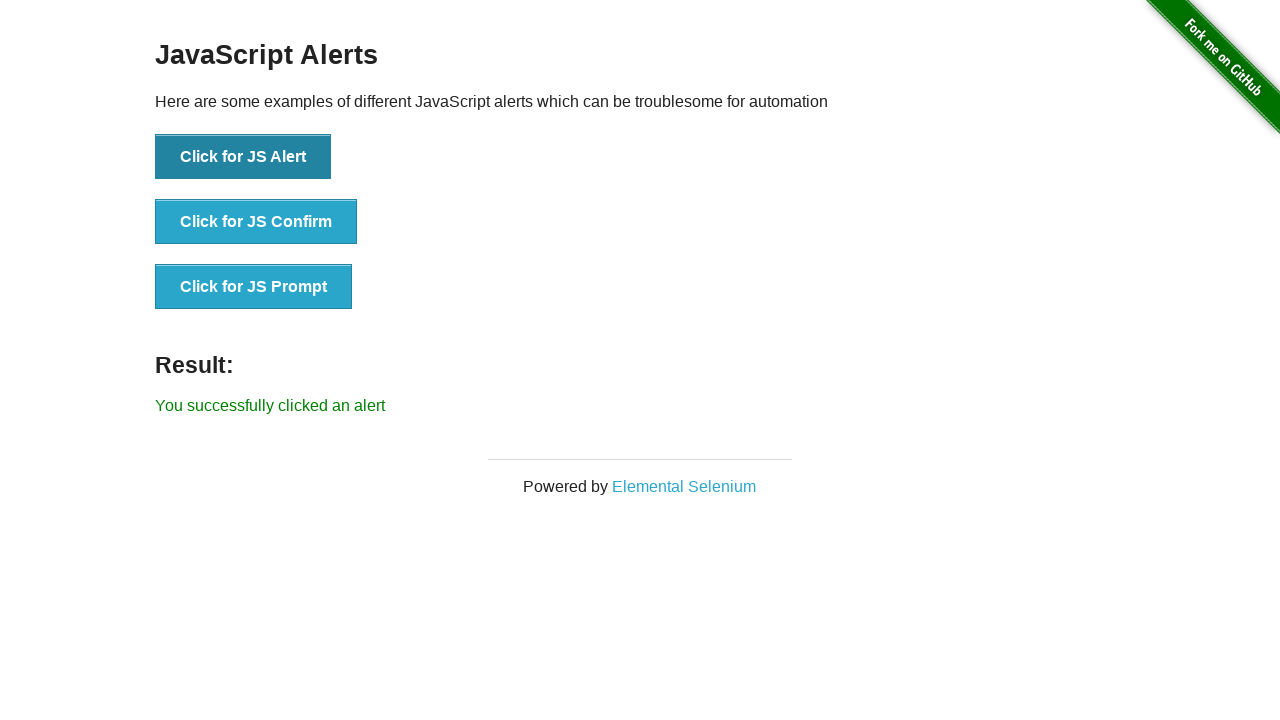